Tests drag and drop functionality on the jQuery UI droppable demo page by dragging an element and dropping it onto a target element within an iframe

Starting URL: https://jqueryui.com/droppable/

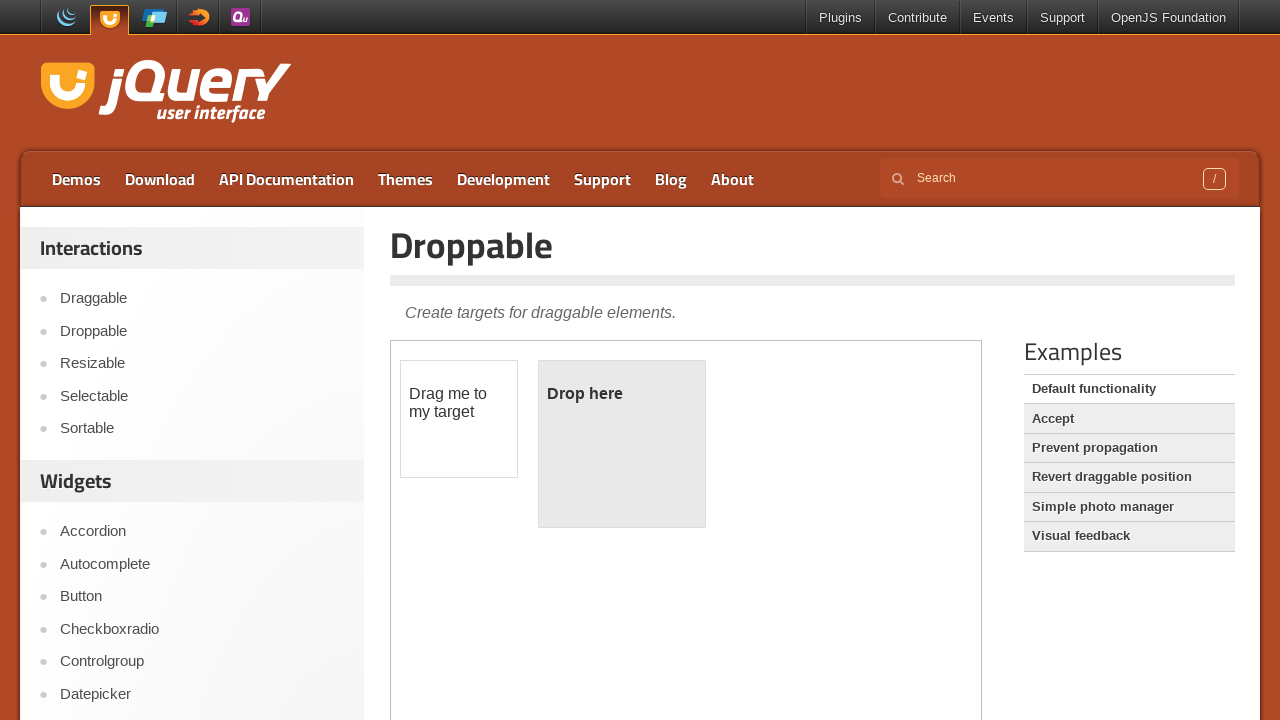

Located the iframe containing drag and drop elements
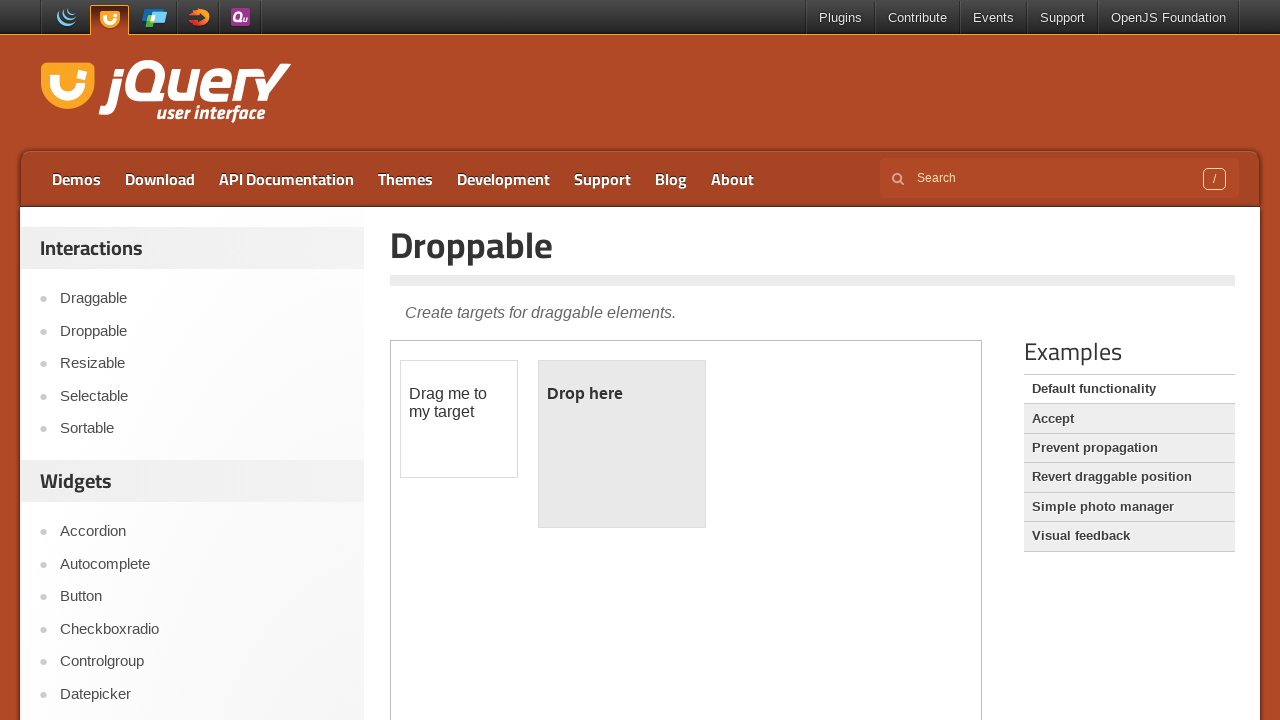

Located the draggable element
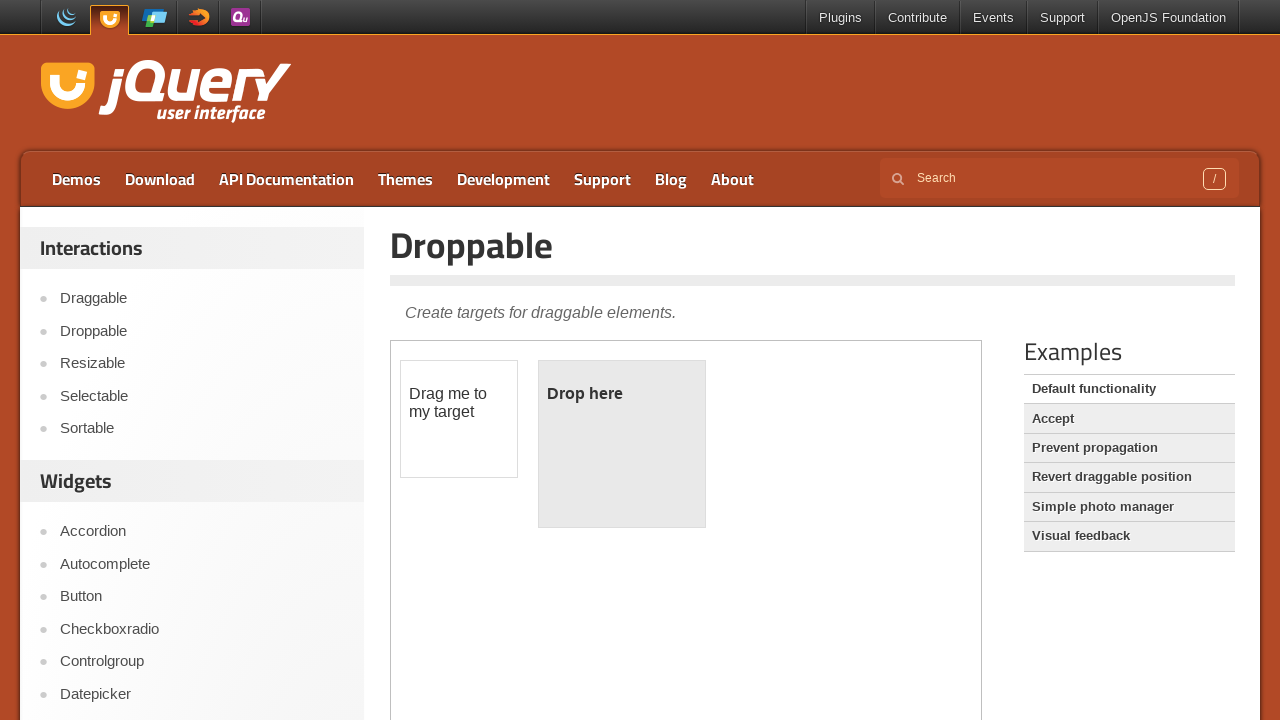

Located the droppable target element
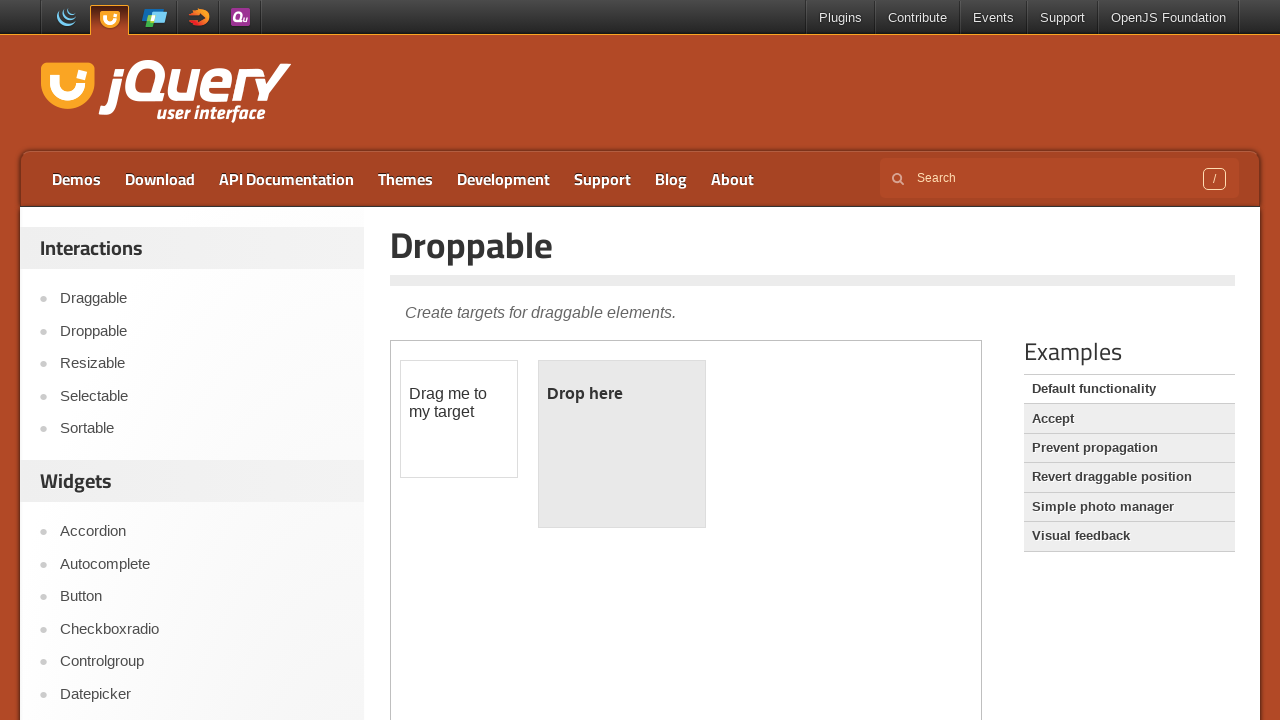

Successfully dragged the element and dropped it onto the target at (622, 444)
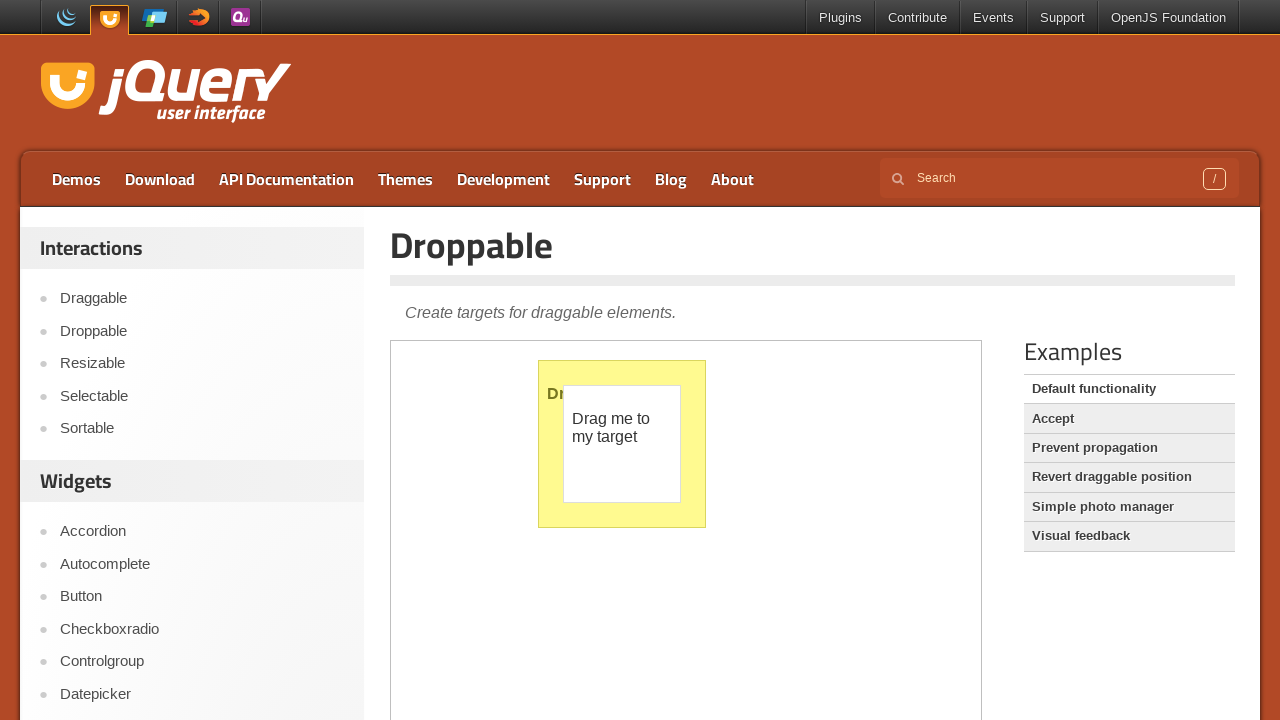

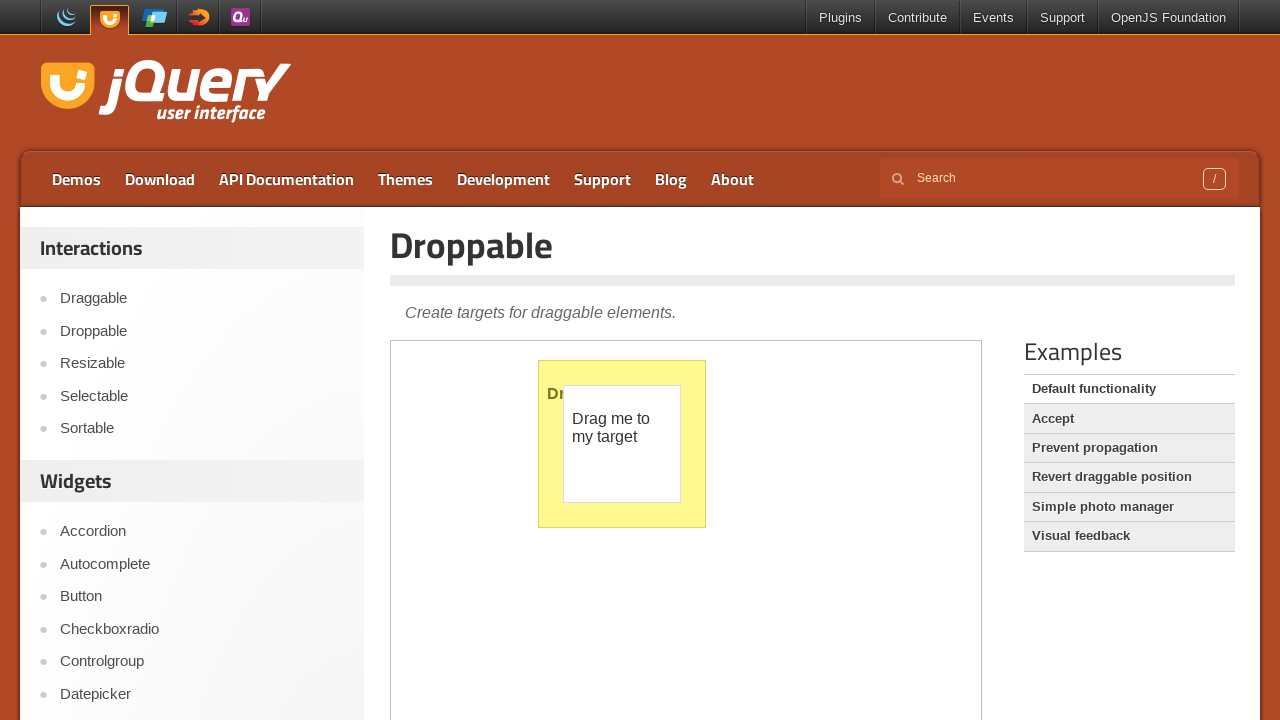